Tests dropdown selection by index, selecting Option 1 and verifying the selection

Starting URL: https://the-internet.herokuapp.com/dropdown

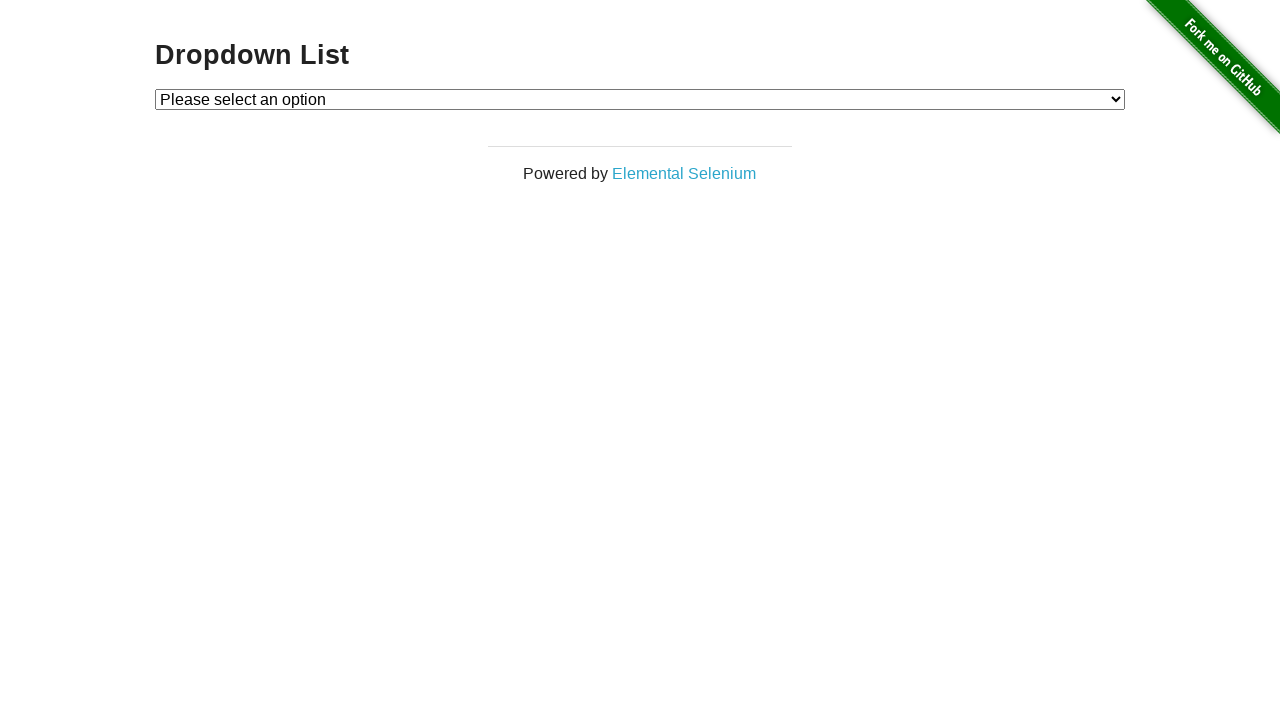

Selected Option 1 from dropdown by index on select#dropdown
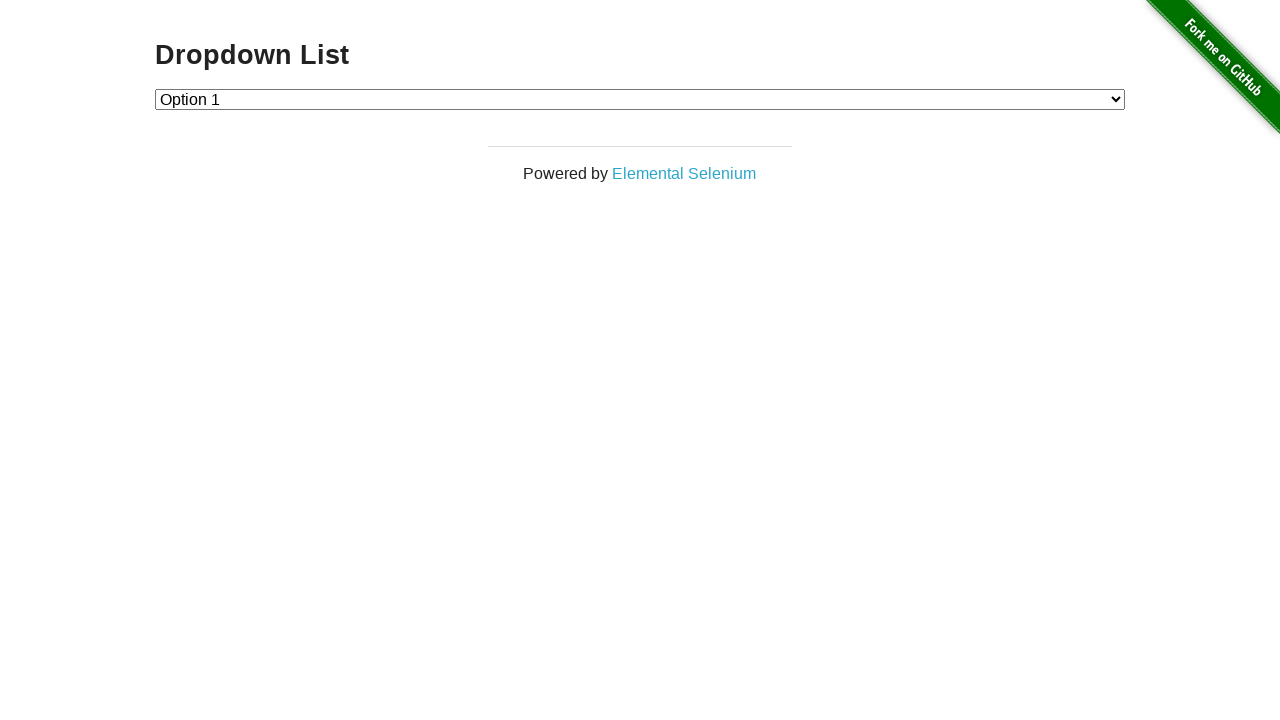

Retrieved selected dropdown value
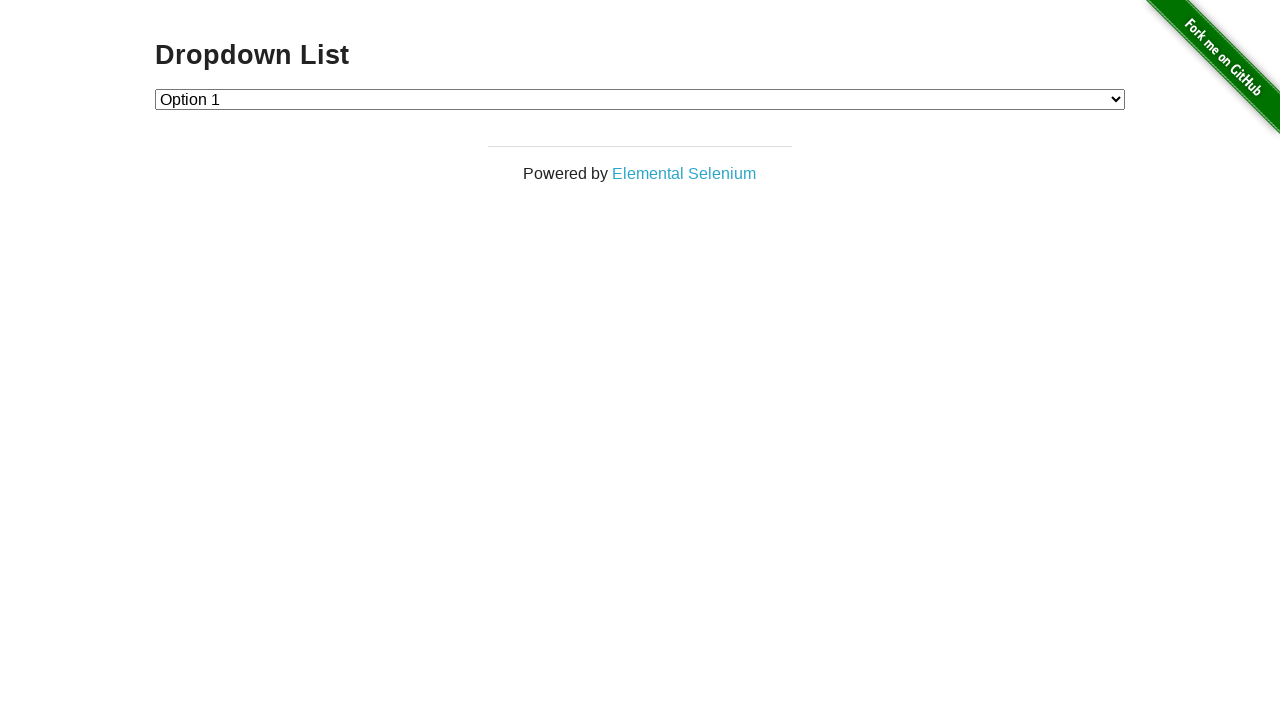

Verified that Option 1 (value '1') is correctly selected
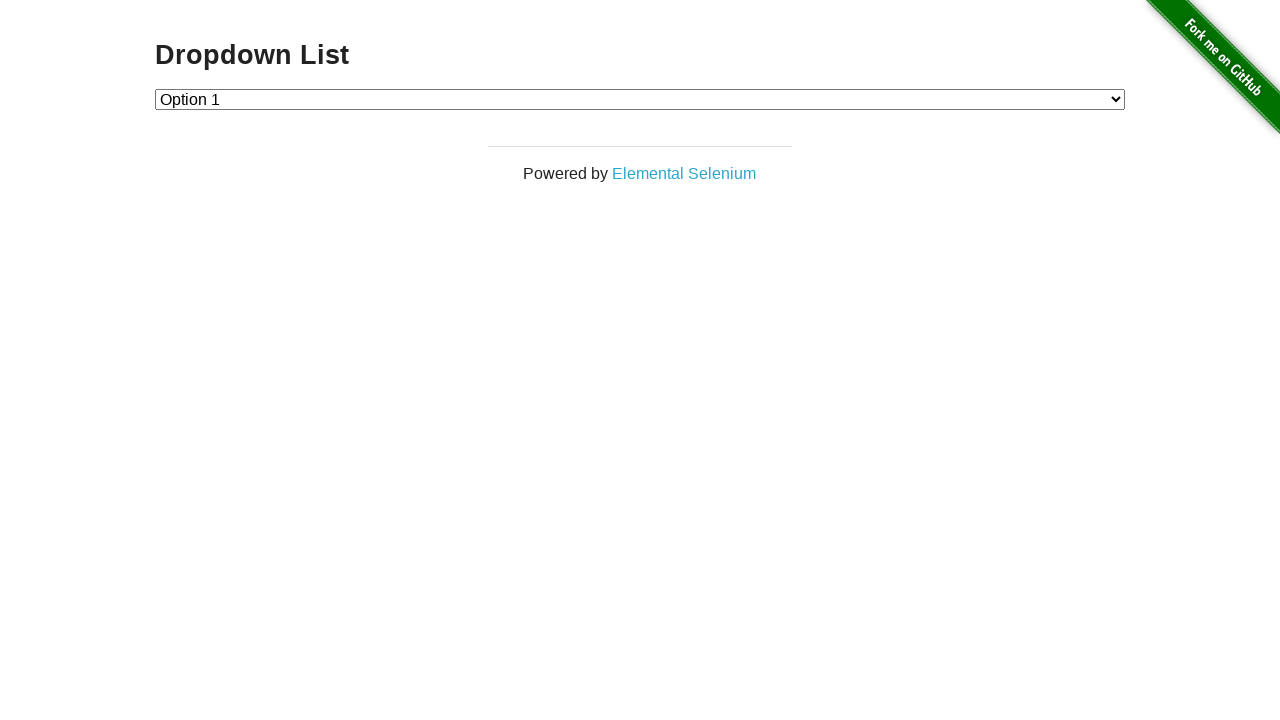

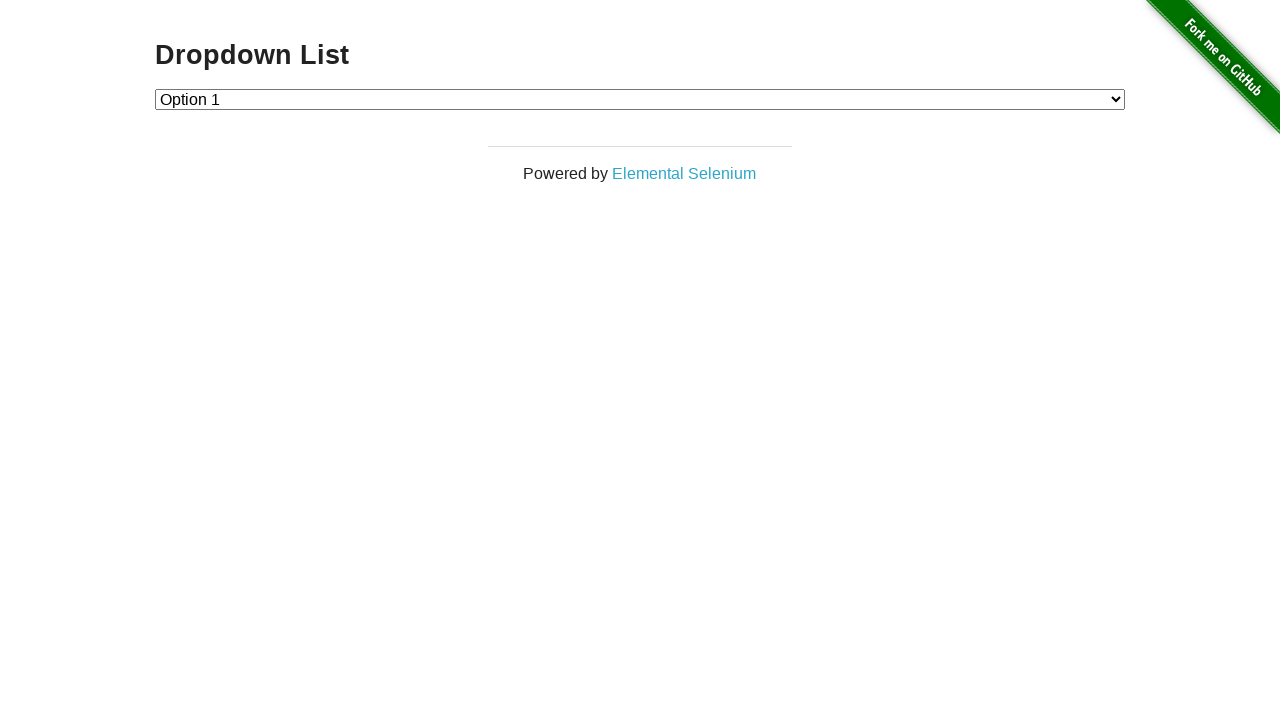